Tests file upload functionality by uploading a file through the file input element on a practice page

Starting URL: https://www.tutorialspoint.com/selenium/practice/upload-download.php

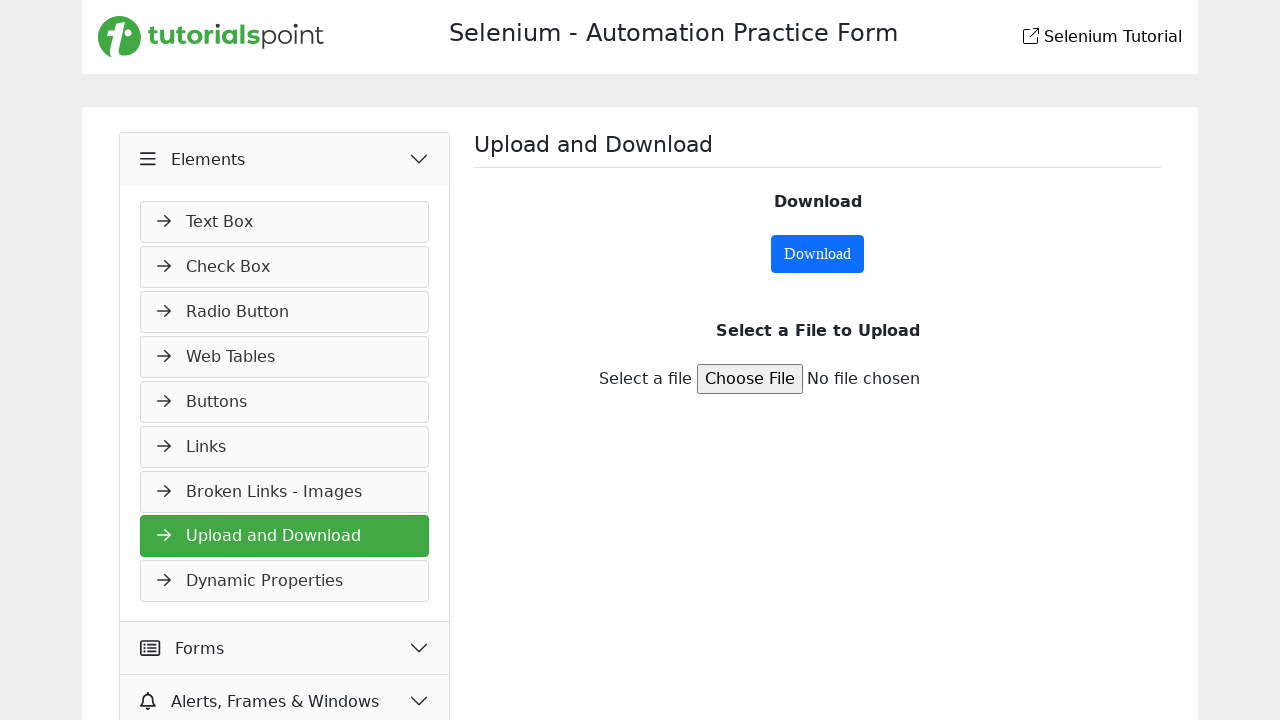

Created temporary test file for upload
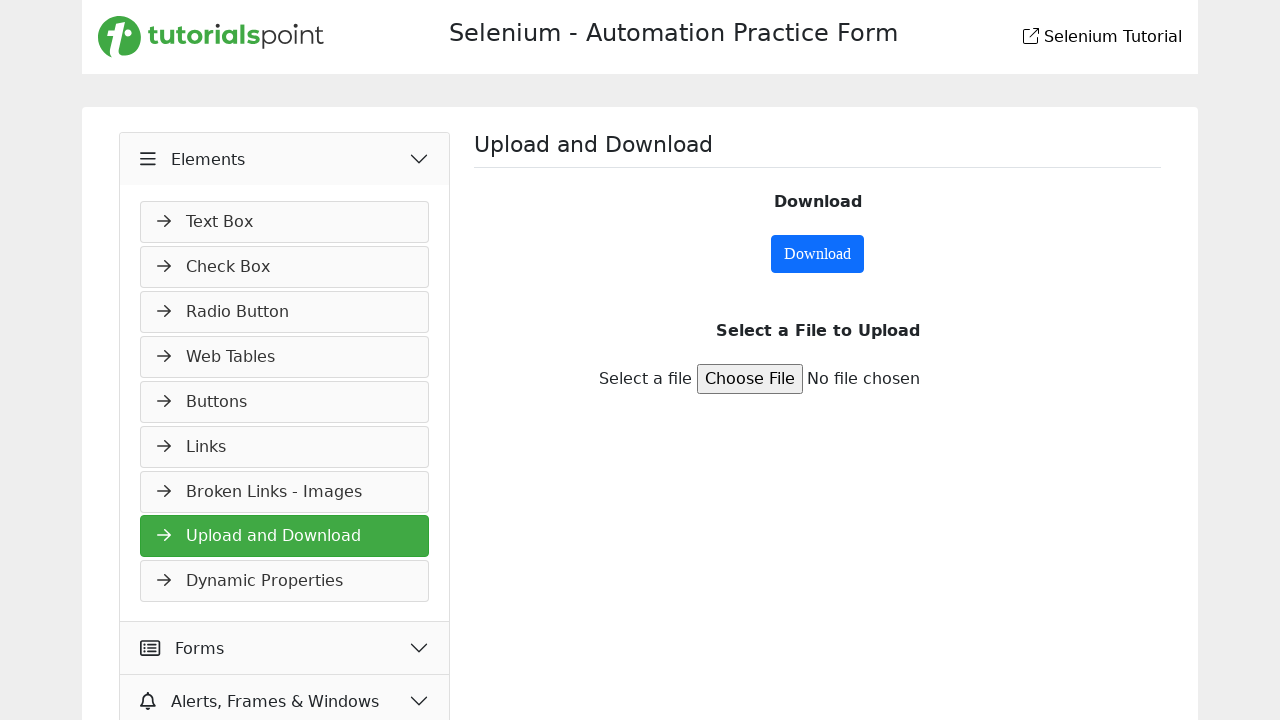

Uploaded file through file input element
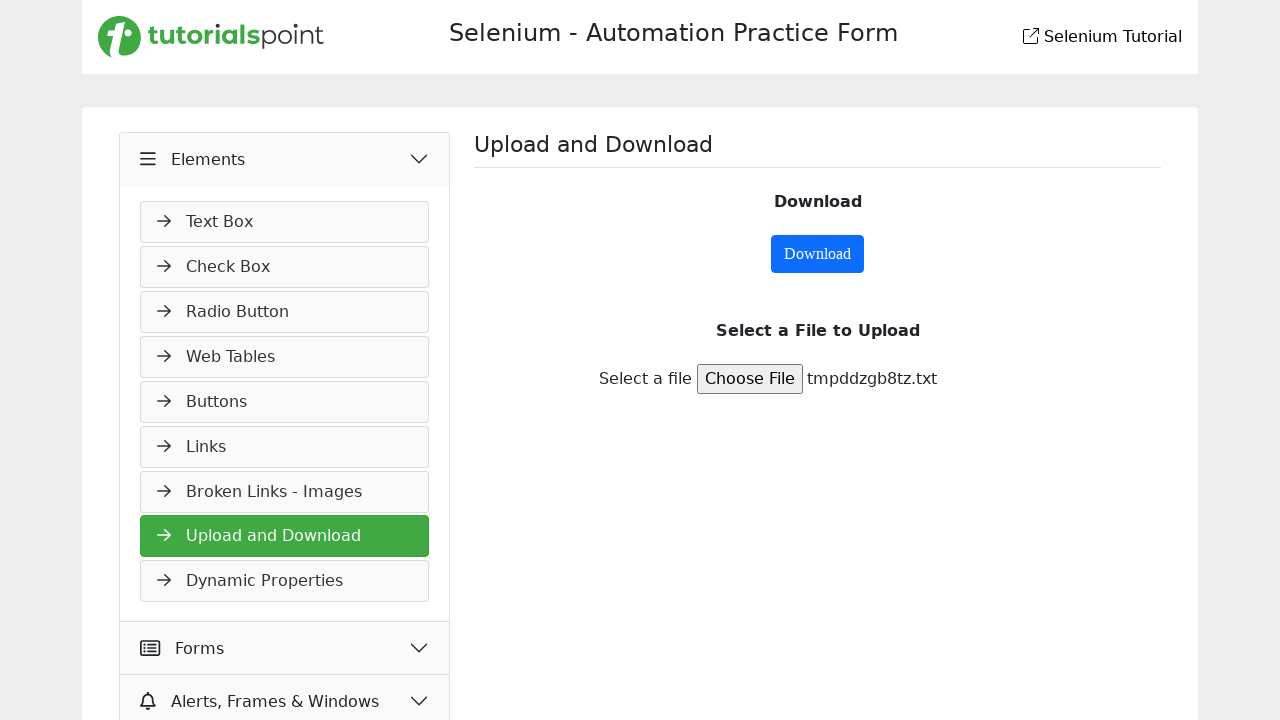

Cleaned up temporary file
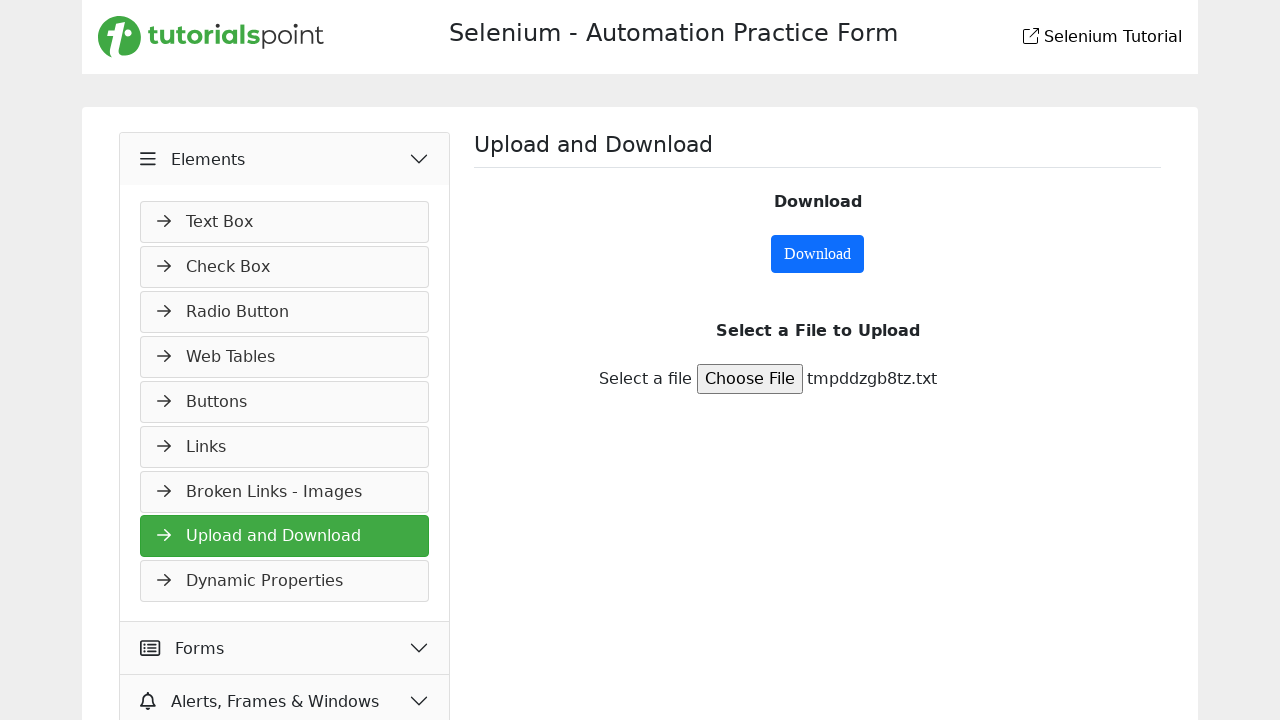

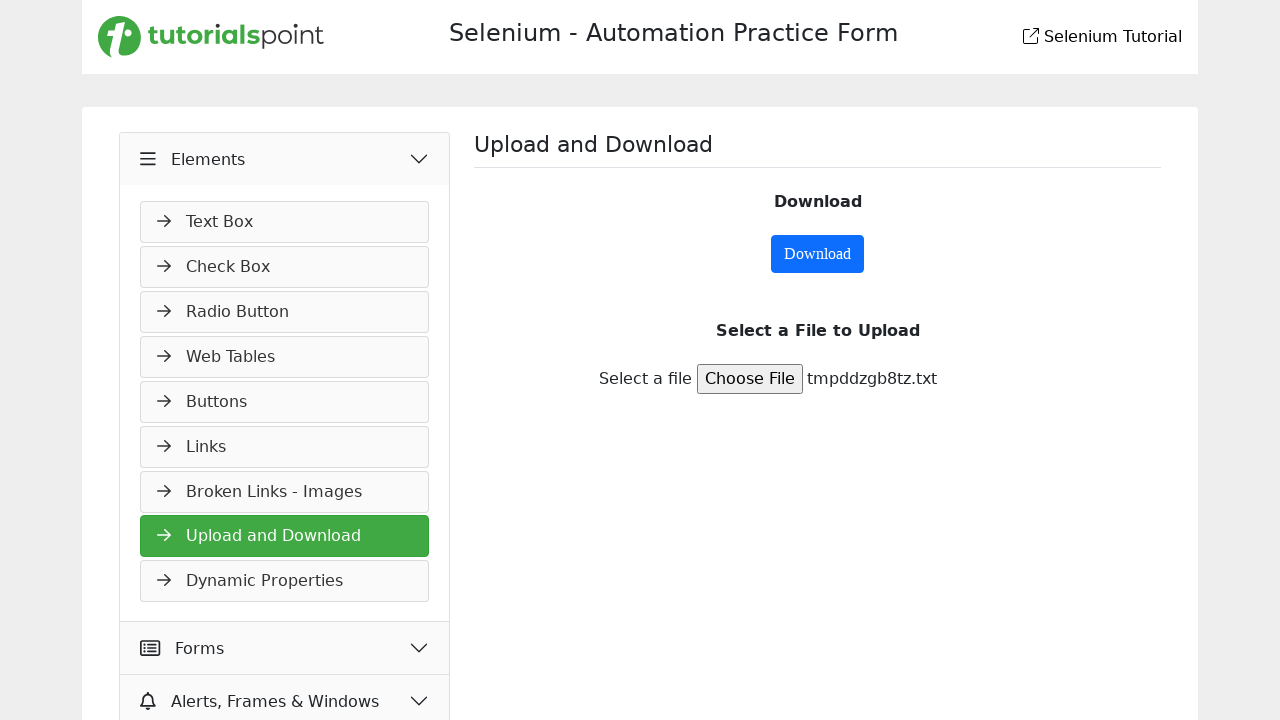